Tests file upload functionality on a demo page by uploading single and multiple files to a file input element, then clearing the uploaded files.

Starting URL: https://davidwalsh.name/demo/multiple-file-upload.php

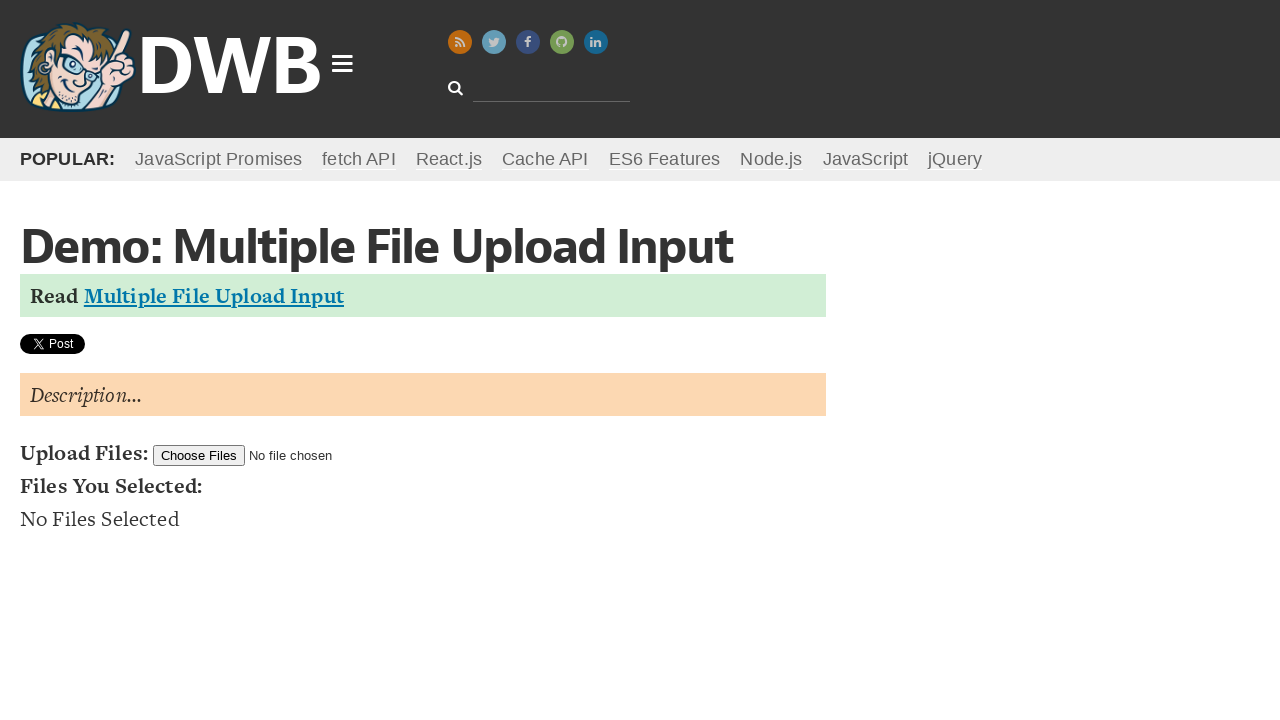

Created temporary test files (1 JPG and 2 PDFs)
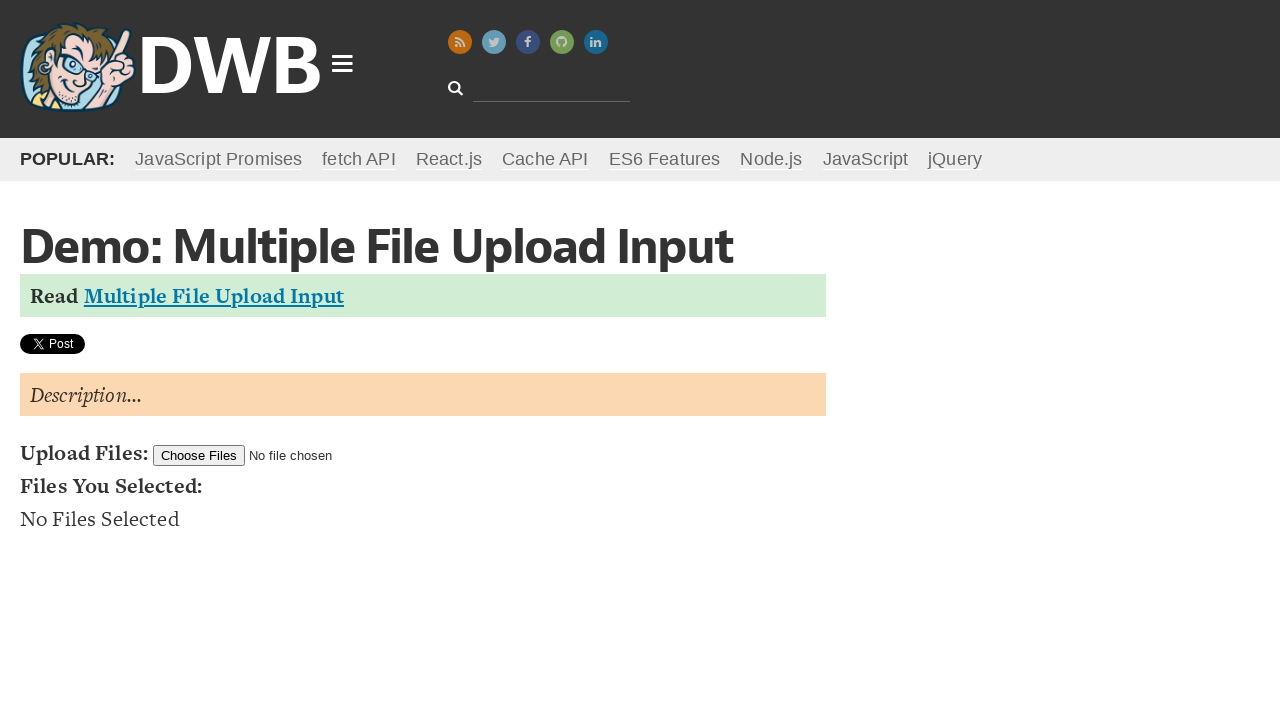

Uploaded single file (test_image.jpg)
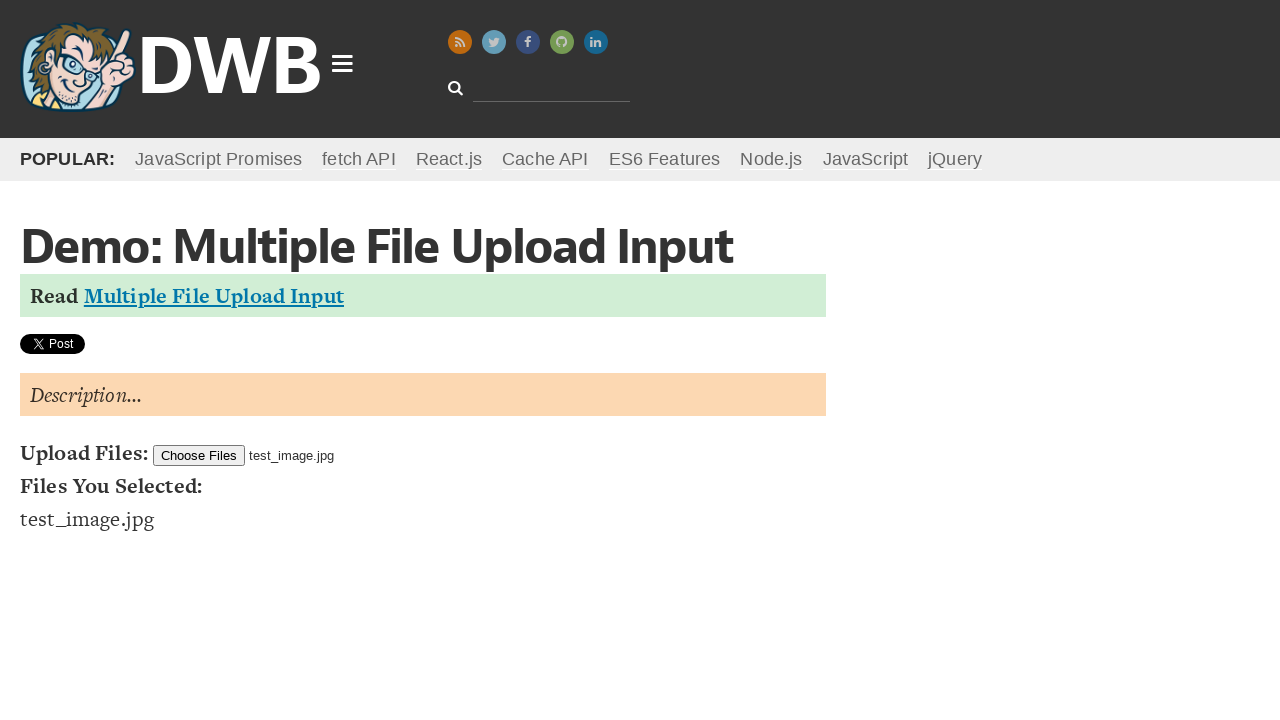

Uploaded multiple files (1 JPG and 2 PDFs)
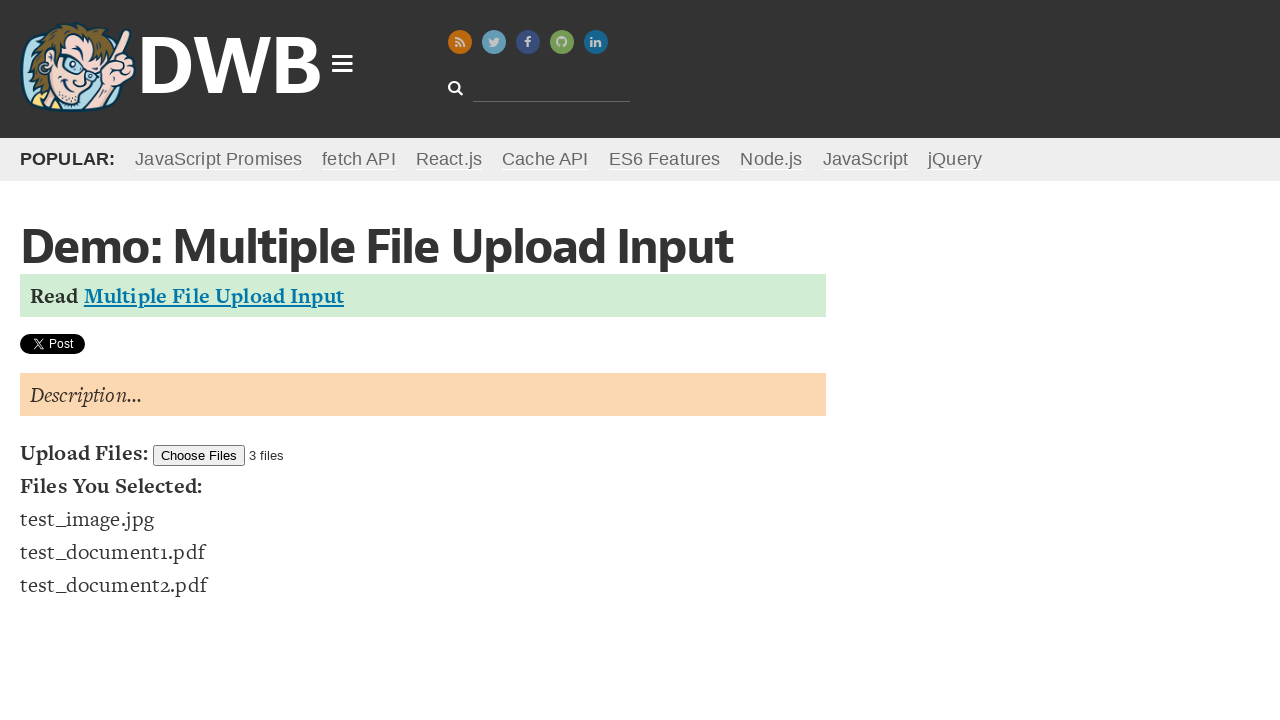

Cleared all uploaded files from input
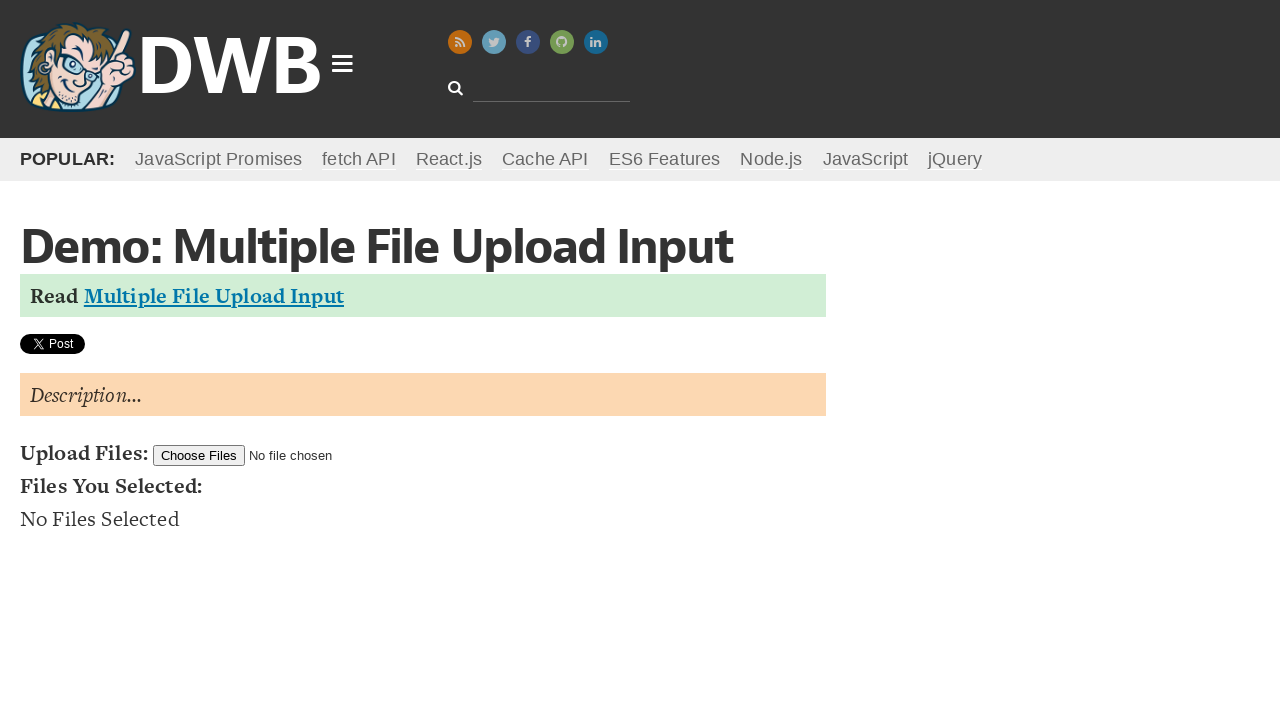

Cleaned up temporary test files
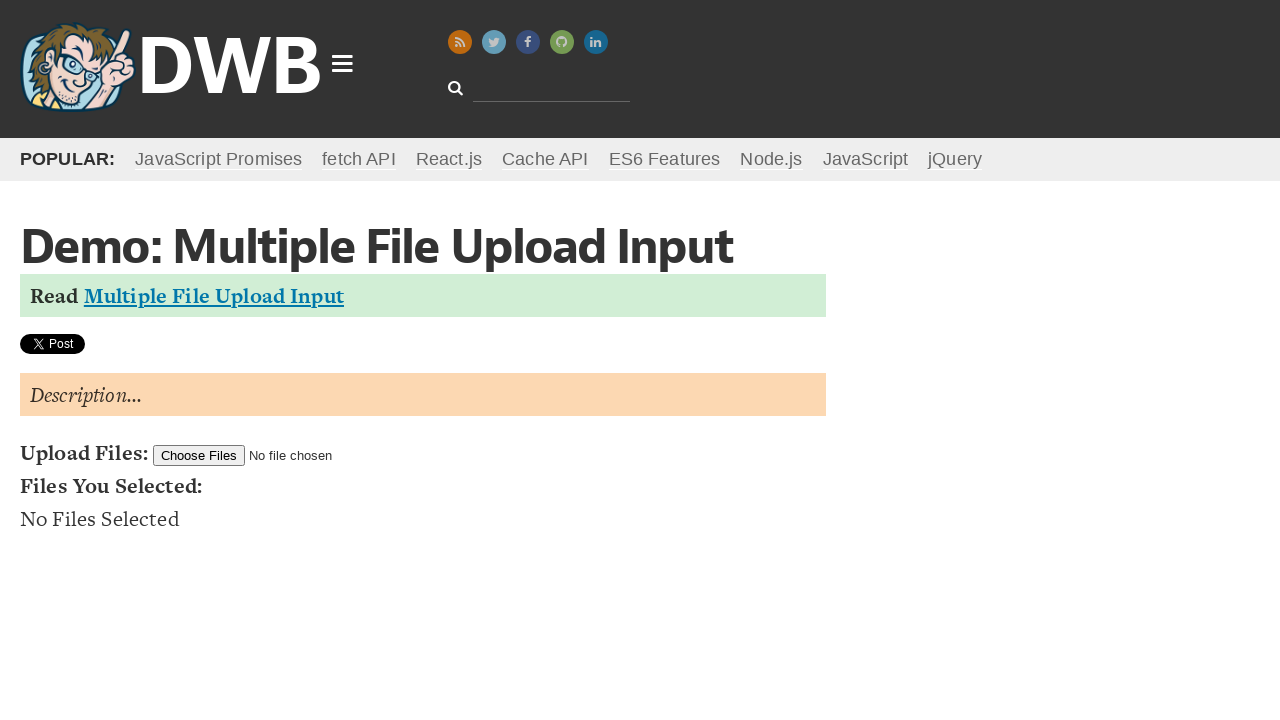

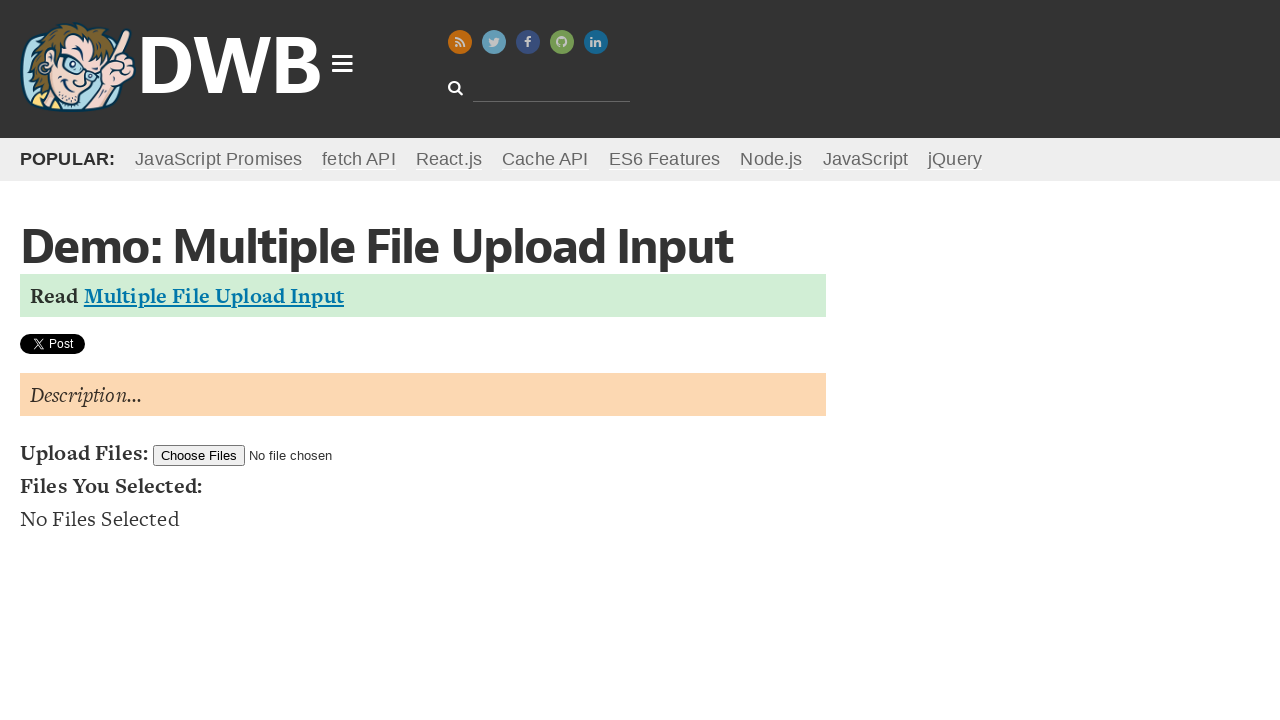